Clicks on the Get the App link on the homepage

Starting URL: https://www.swiggy.com/

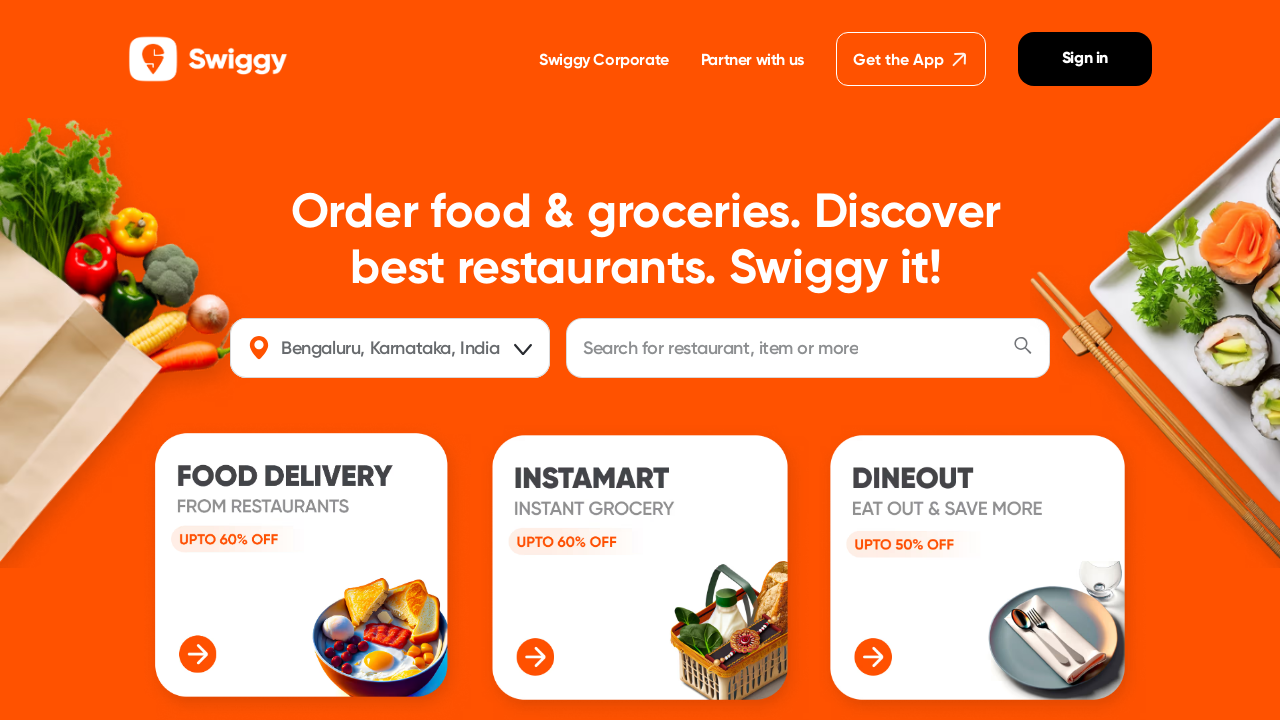

Navigated to Swiggy homepage
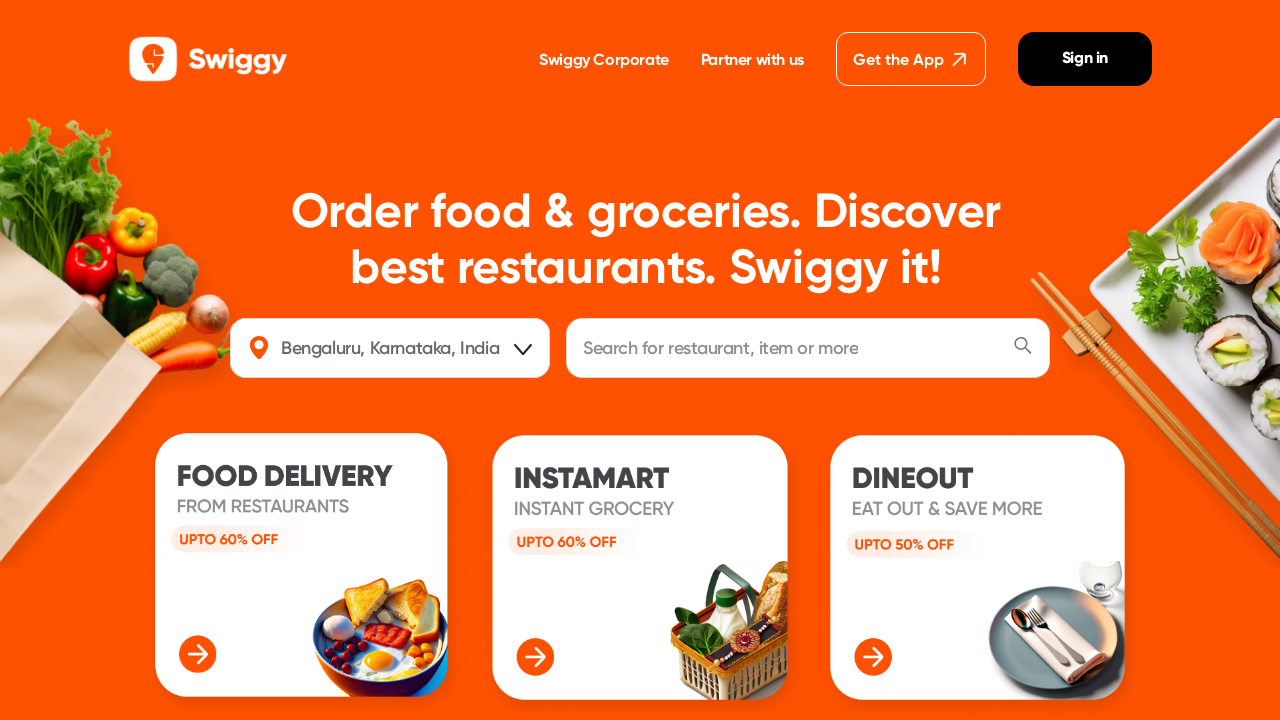

Clicked on 'Get the App' link at (911, 59) on internal:text="Get the App"i
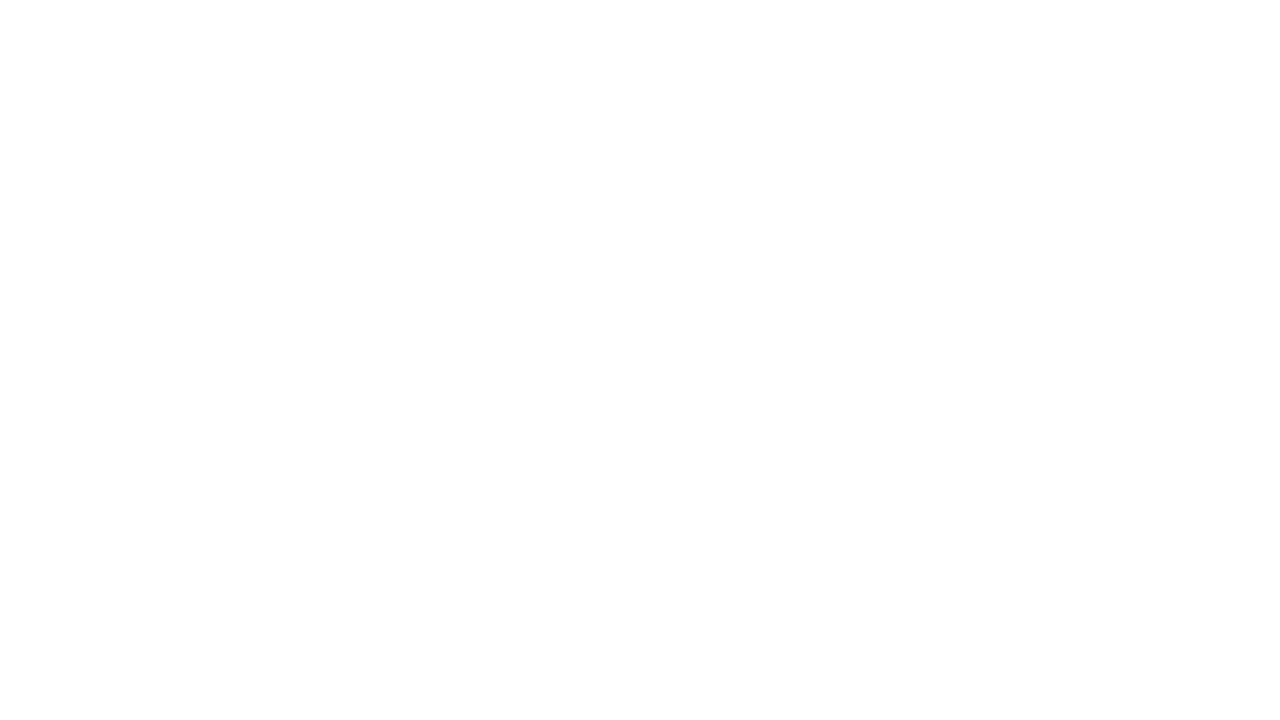

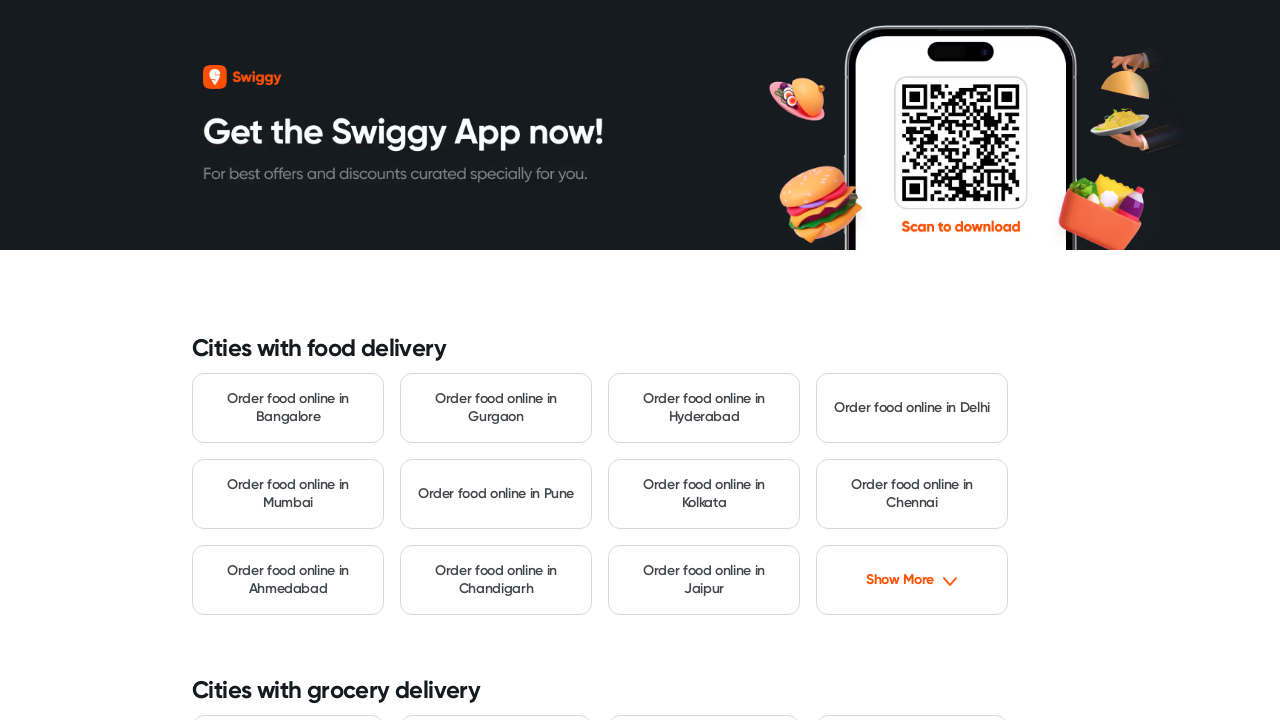